Tests checkbox functionality by finding all checkboxes on the page and clicking each one to toggle their state

Starting URL: https://the-internet.herokuapp.com/checkboxes

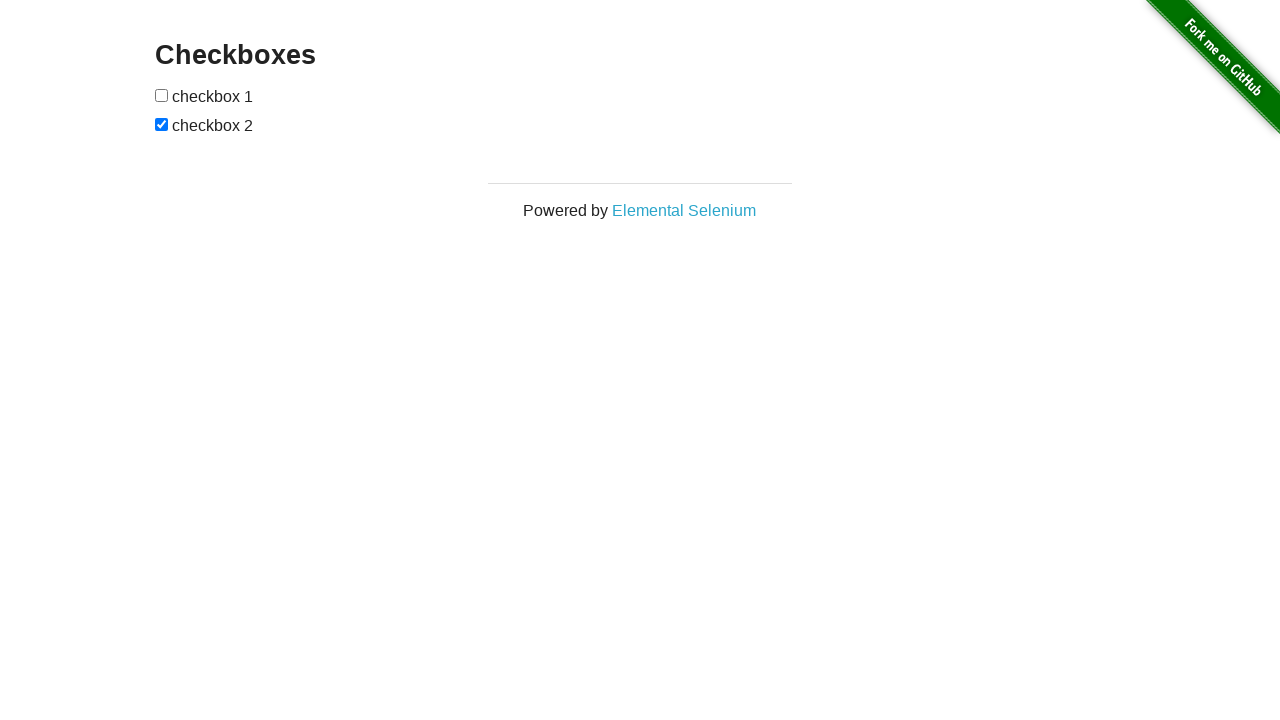

Navigated to checkbox demo page
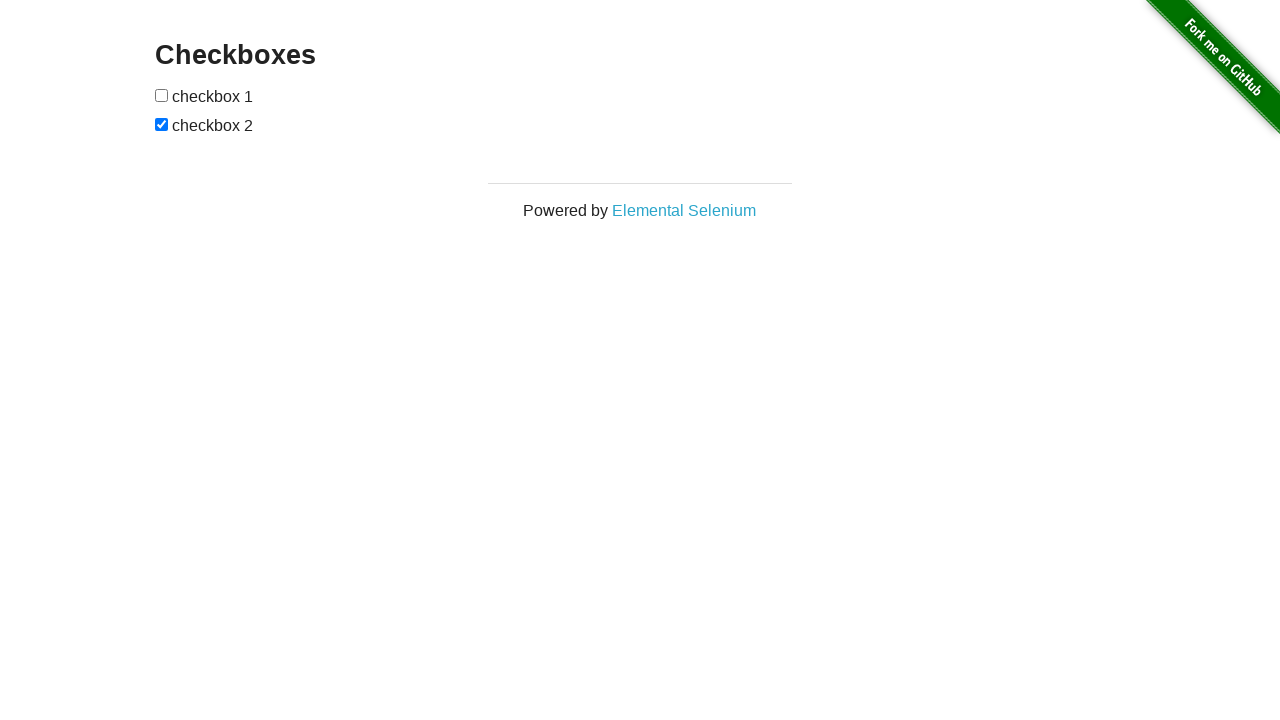

Found all checkboxes on the page
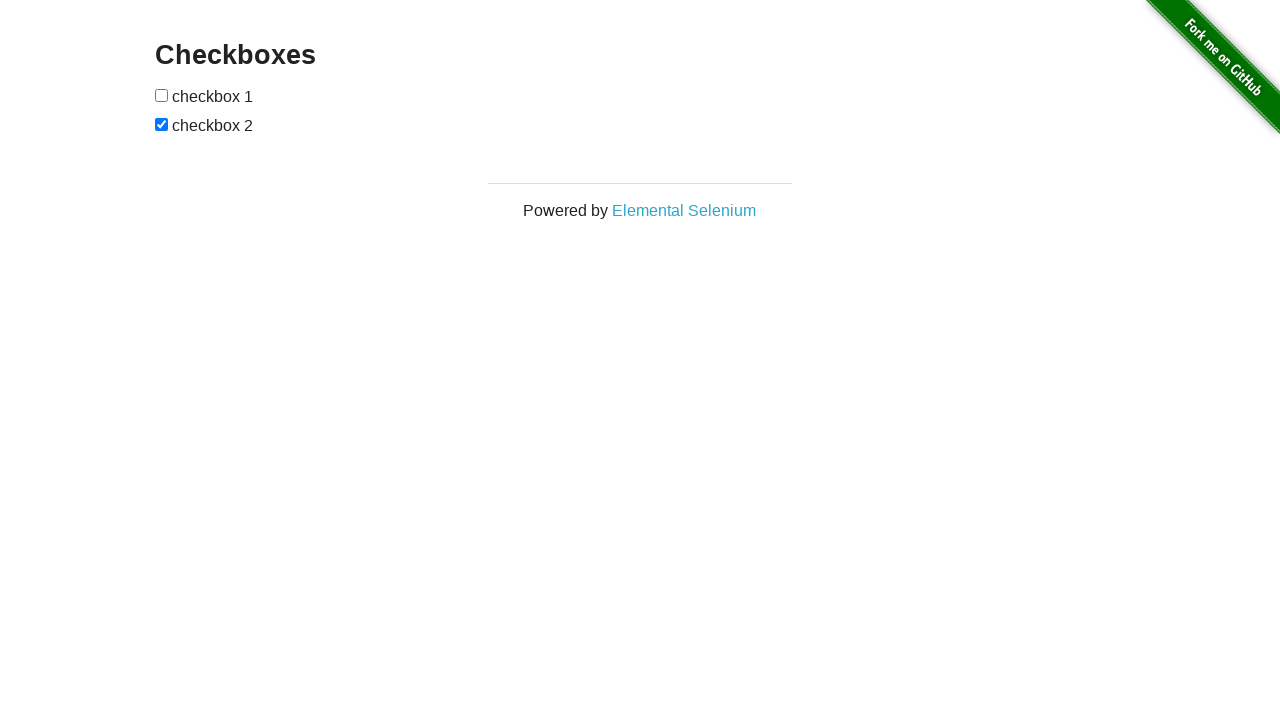

Clicked a checkbox to toggle its state at (162, 95) on input[type='checkbox'] >> nth=0
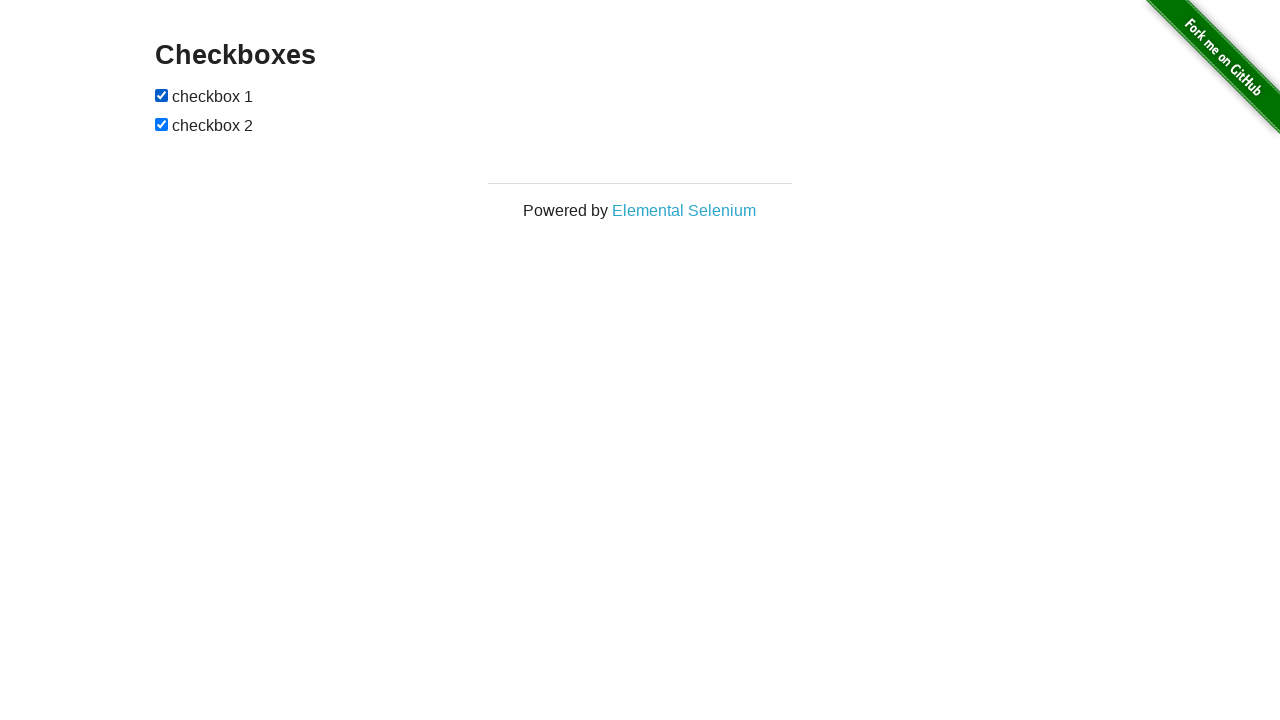

Clicked a checkbox to toggle its state at (162, 124) on input[type='checkbox'] >> nth=1
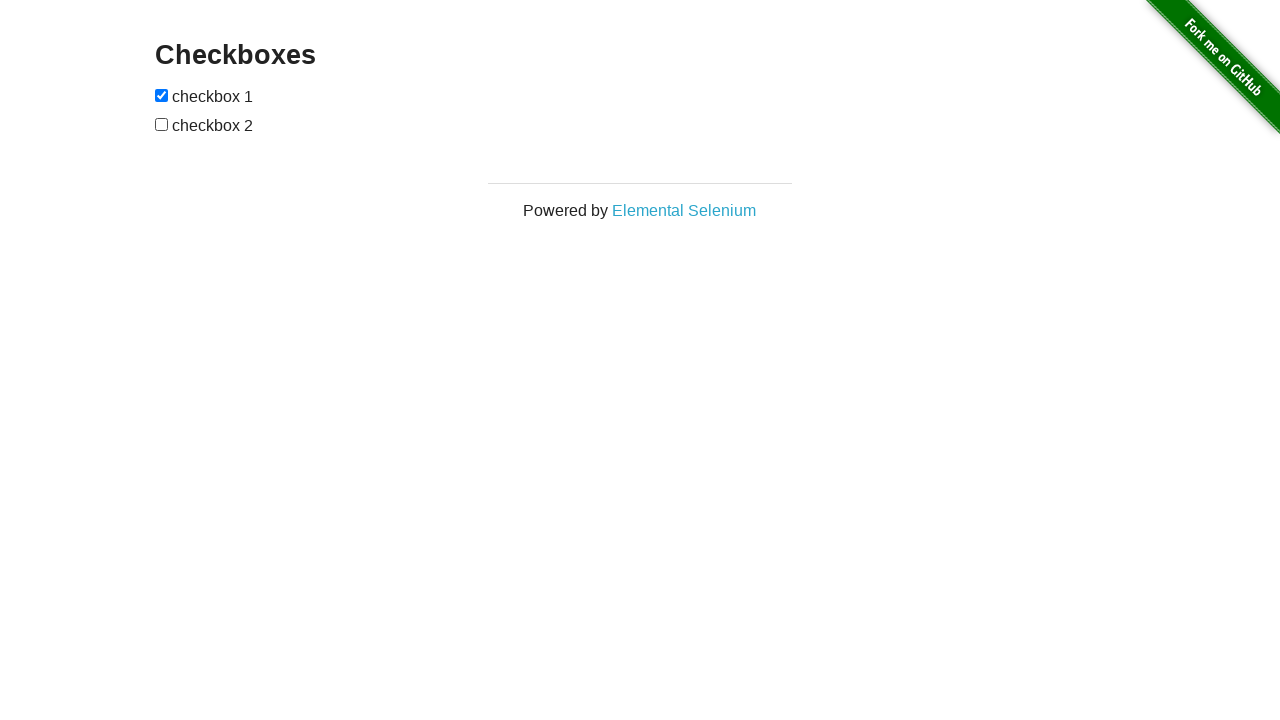

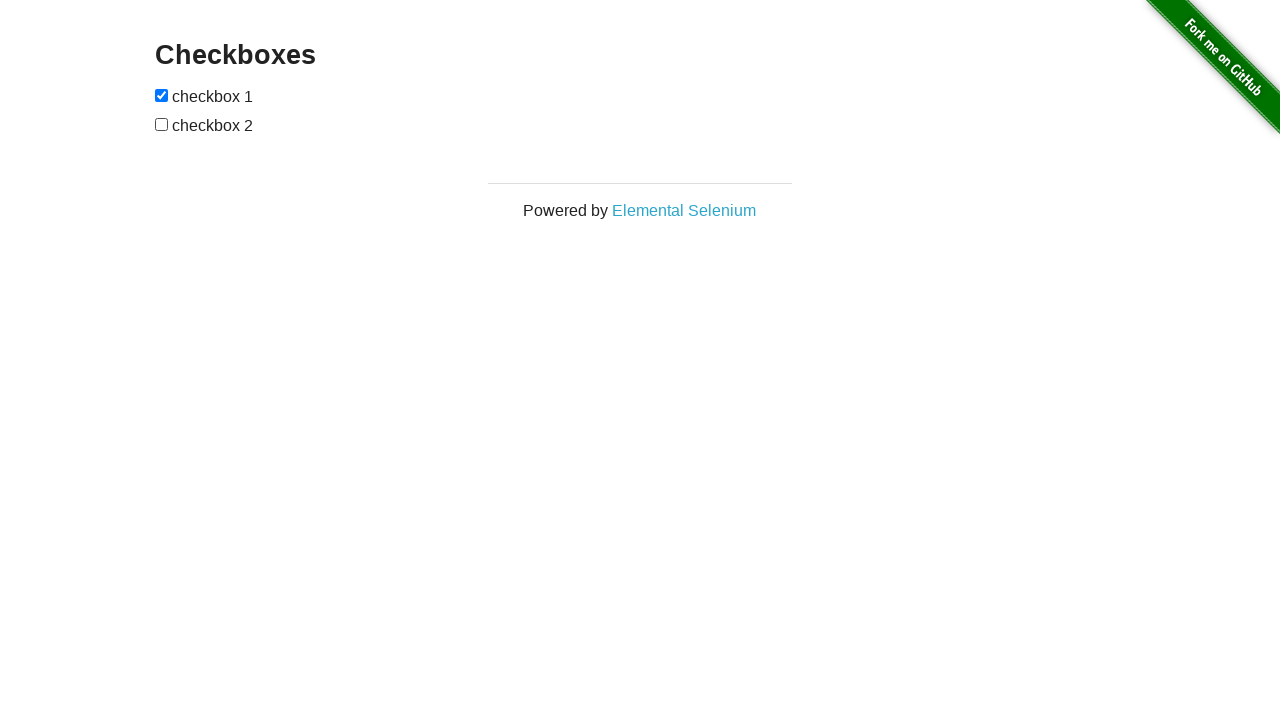